Tests radio button selection by finding a group of radio buttons and clicking the one with value "cheese"

Starting URL: http://echoecho.com/htmlforms10.htm

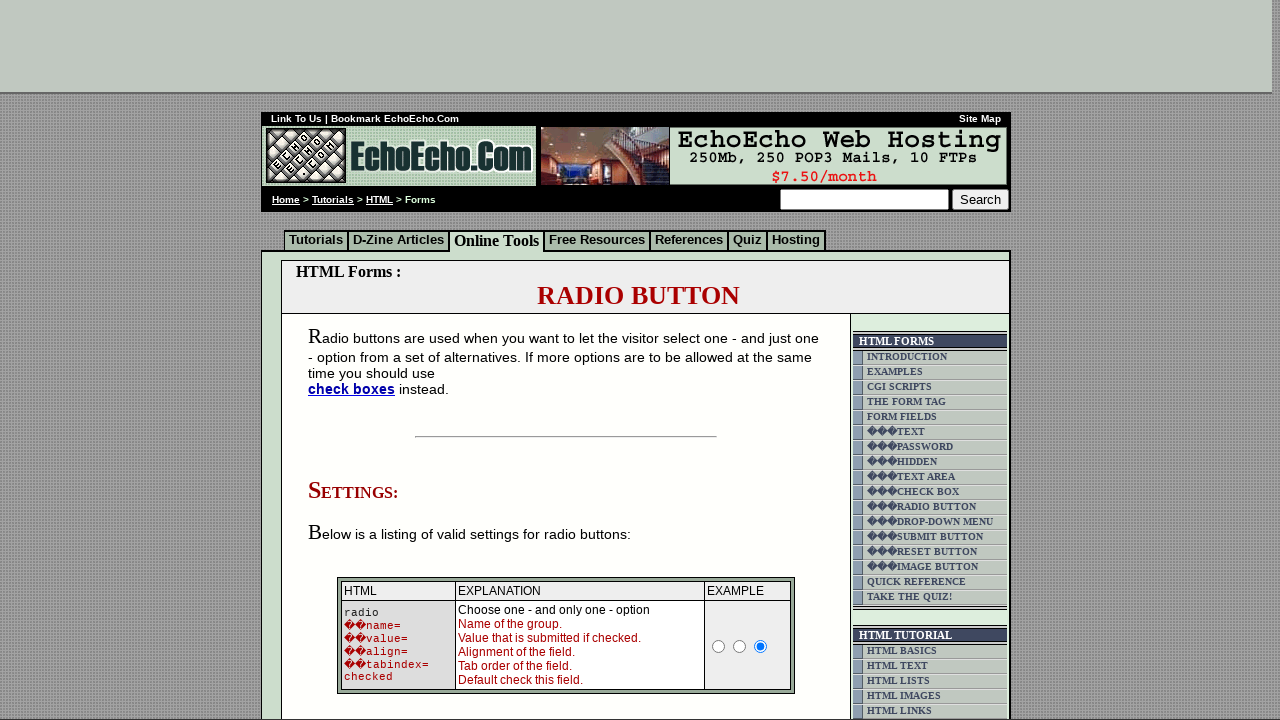

Waited for radio button group 'group1' to be present
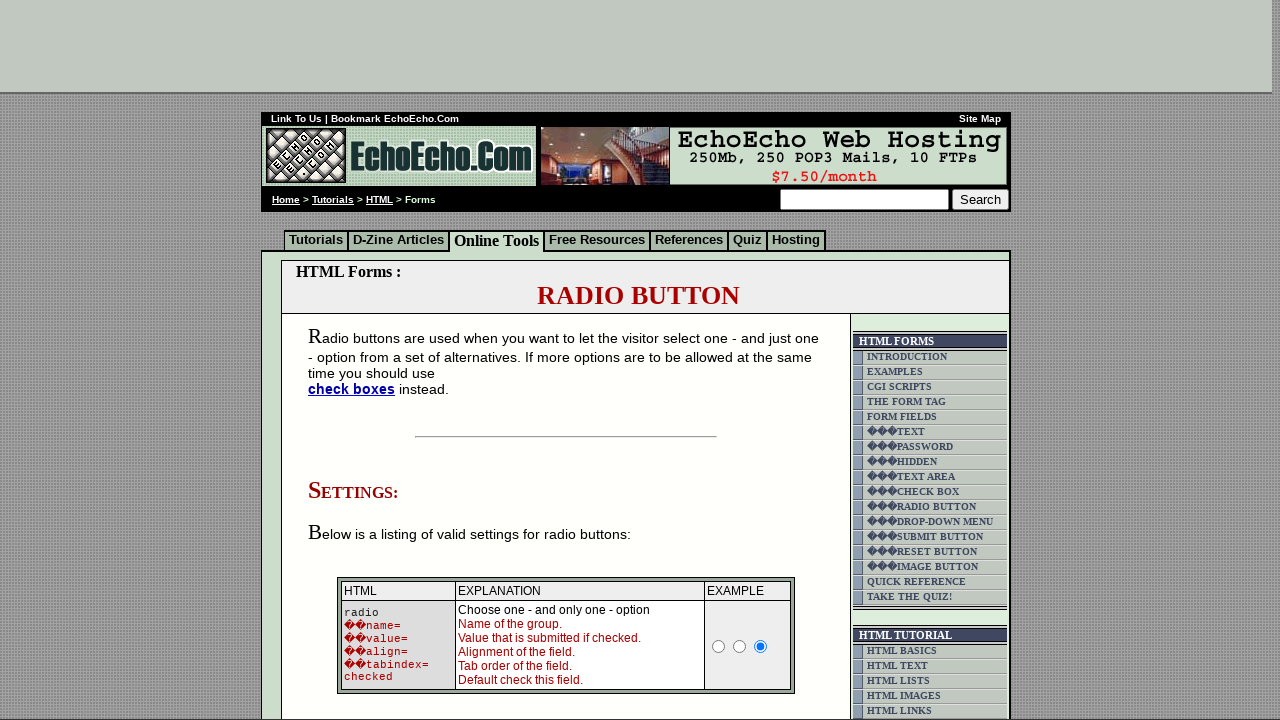

Located all radio buttons in the 'group1' group
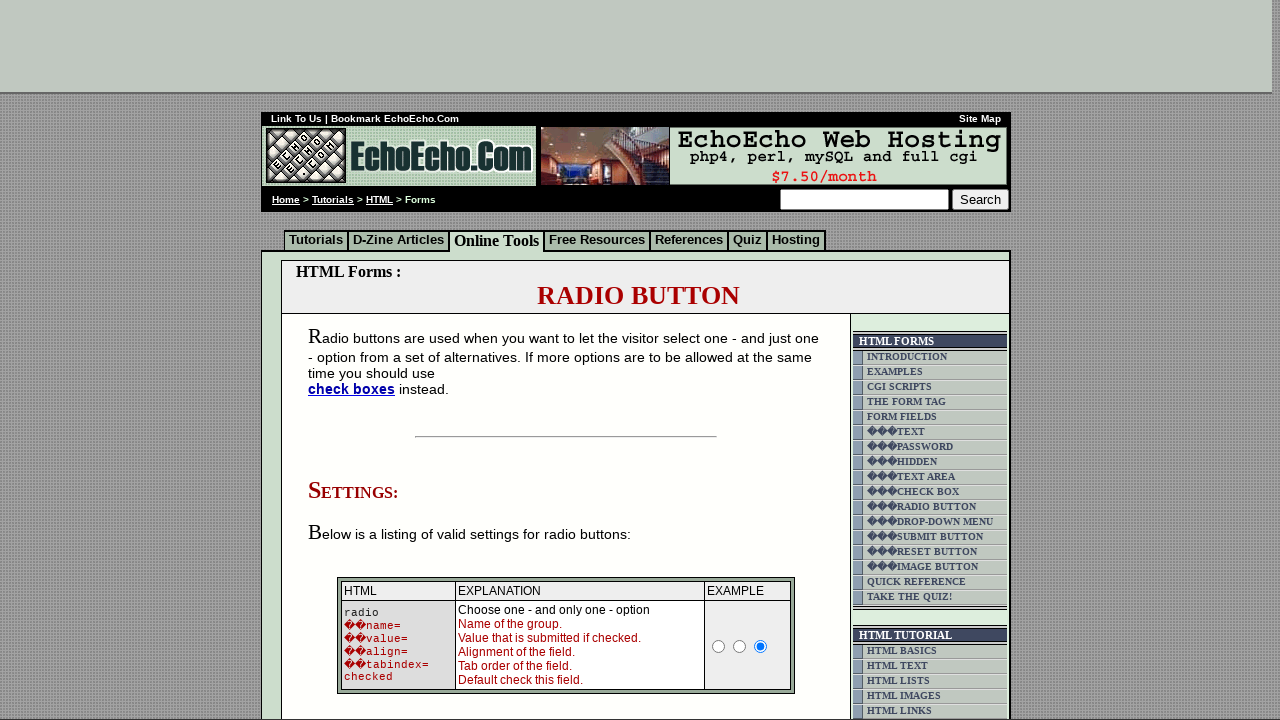

Found 3 radio buttons in the group
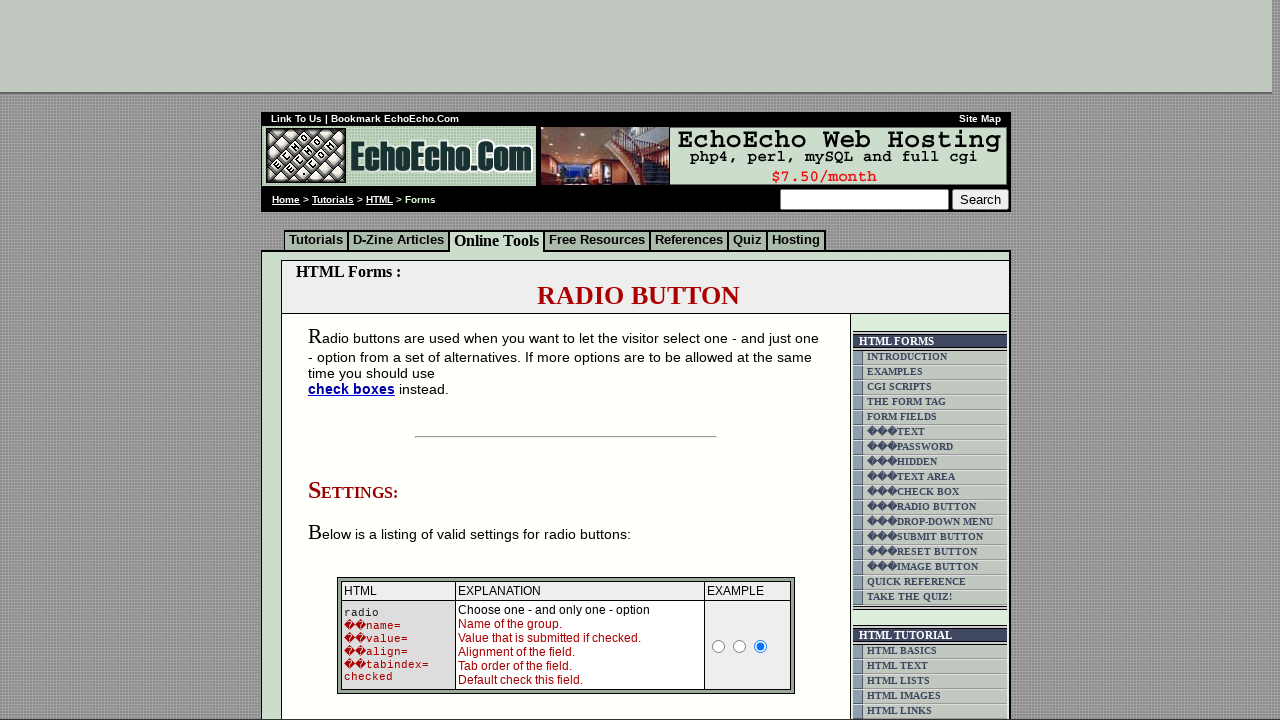

Clicked the radio button with value 'cheese' at (356, 360) on input[name='group1'] >> nth=2
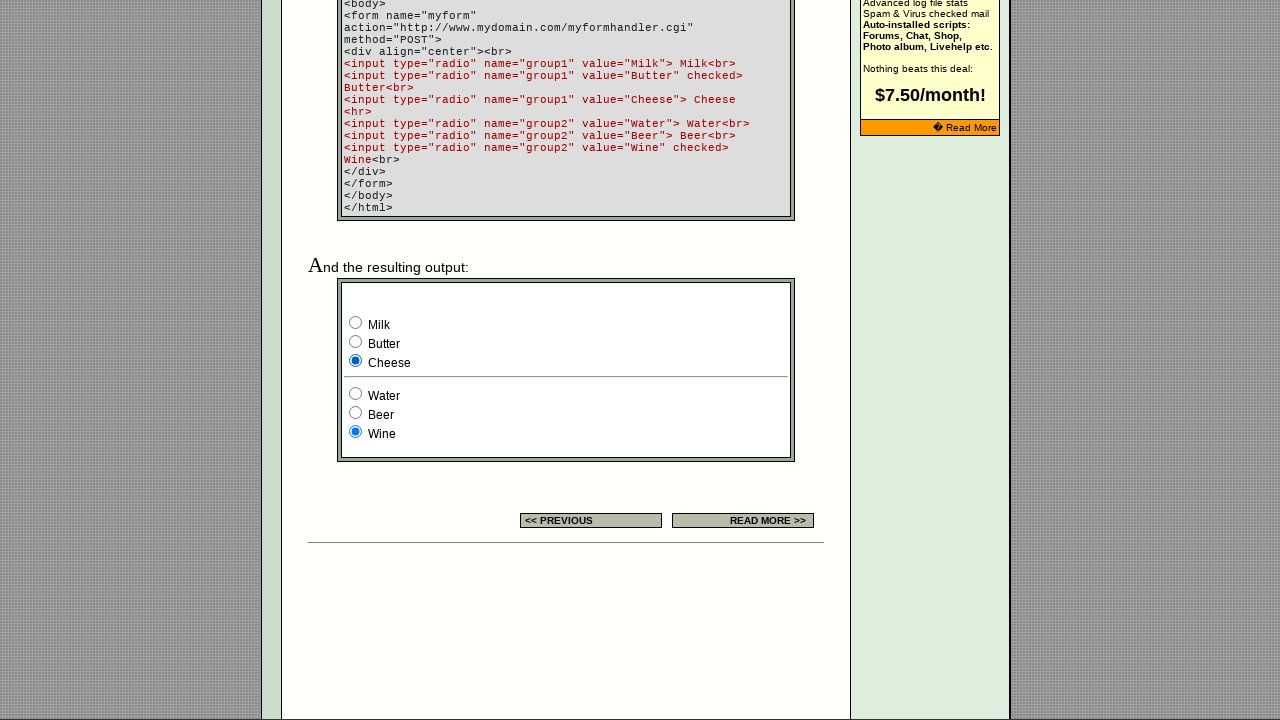

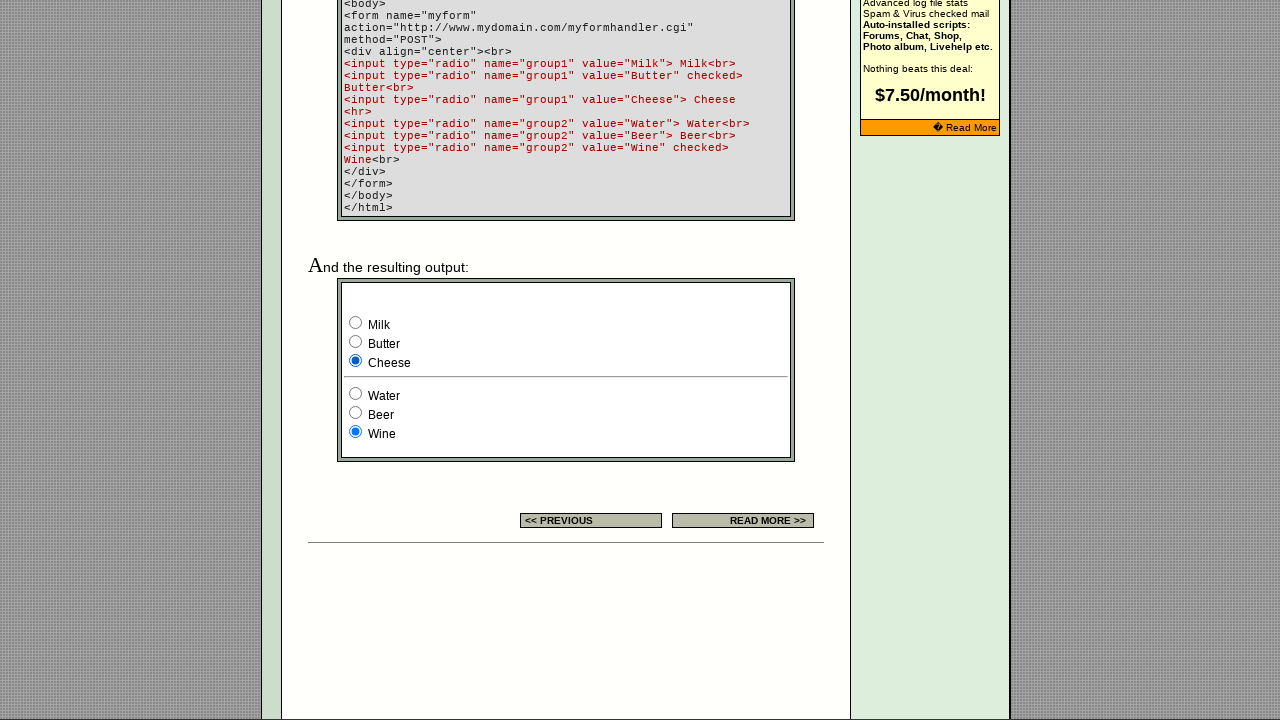